Navigates to a dashboard page and performs horizontal scrolling to the left three times

Starting URL: https://dashboards.handmadeinteractive.com/jasonlove/

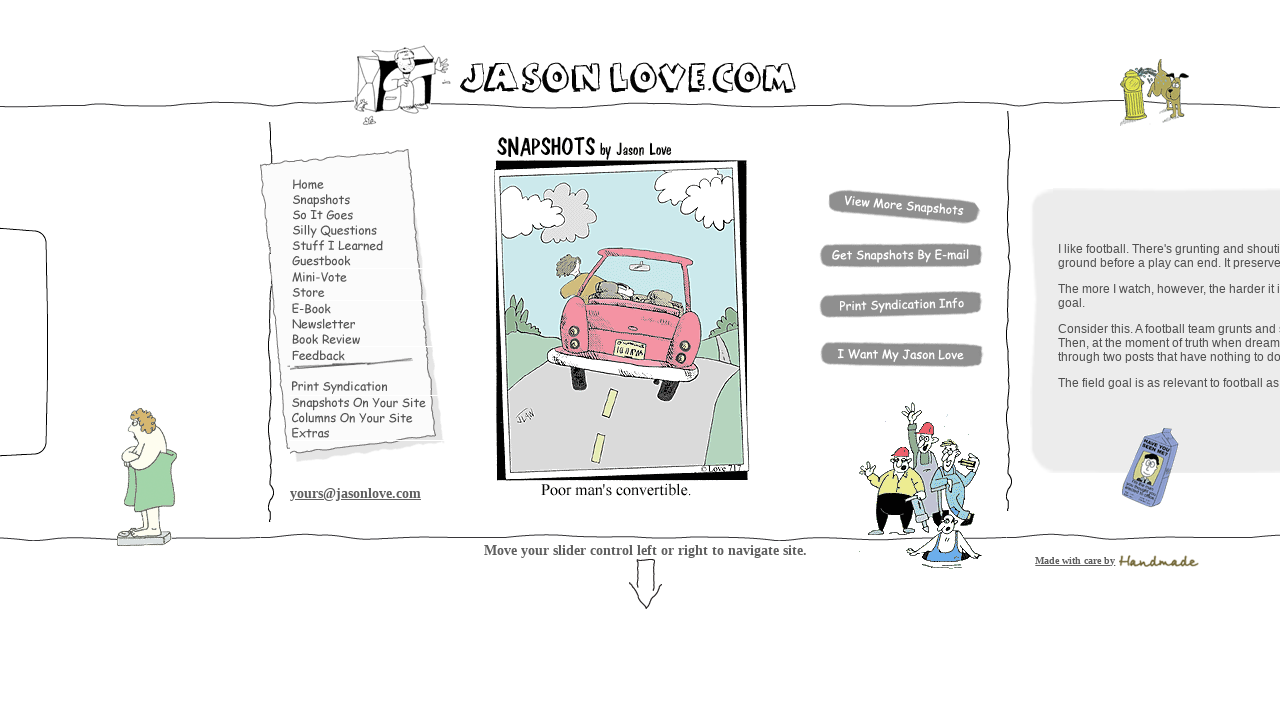

Waited 2 seconds before scrolling
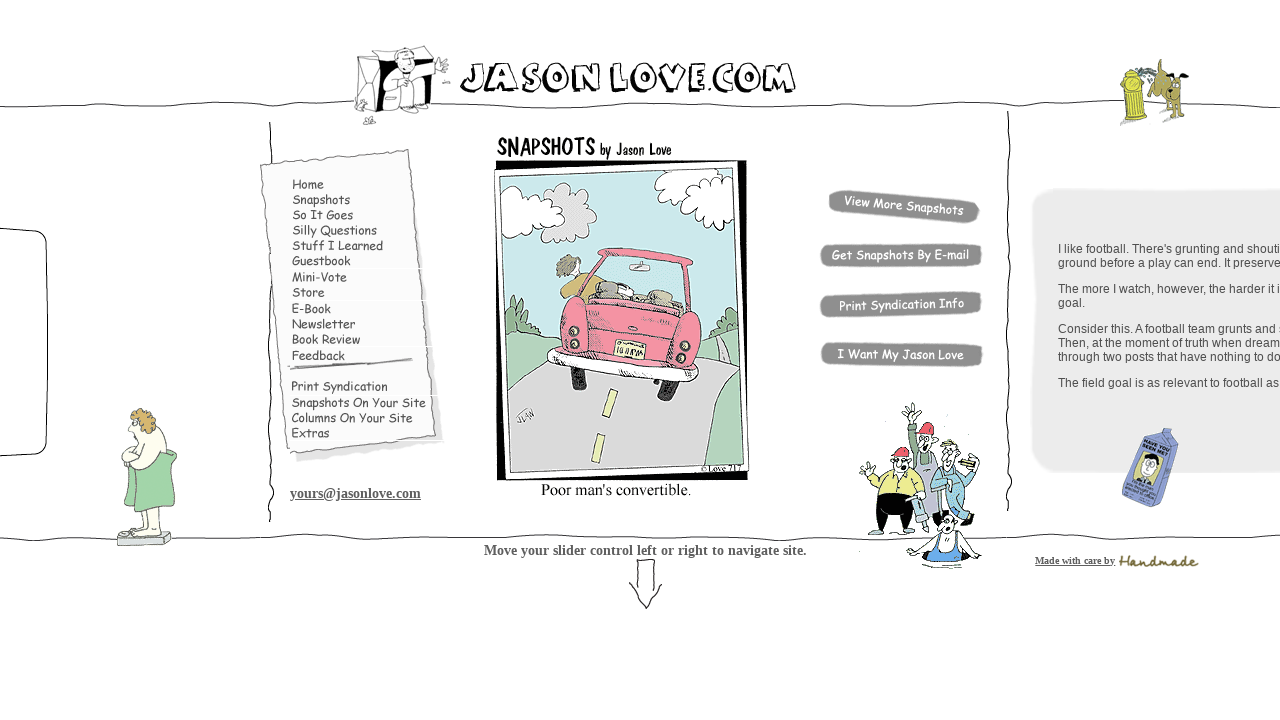

Scrolled left 1000 pixels (scroll #1 of 3)
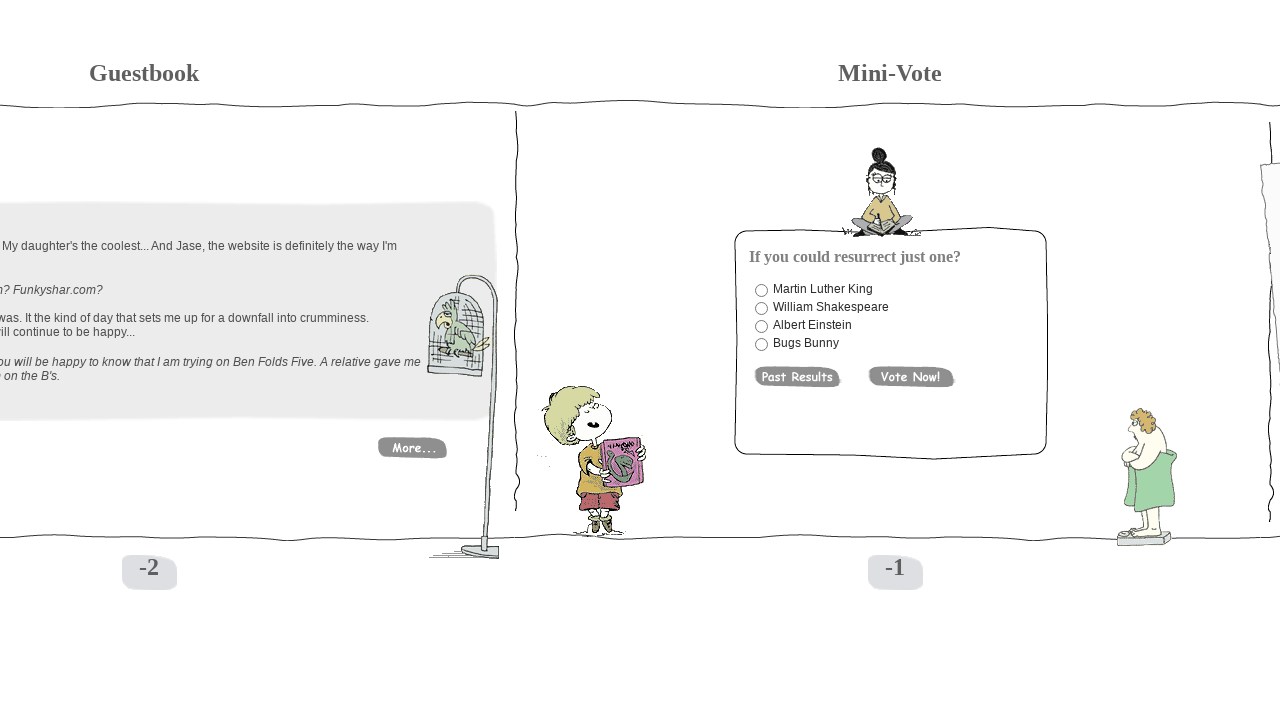

Waited 2 seconds before scrolling
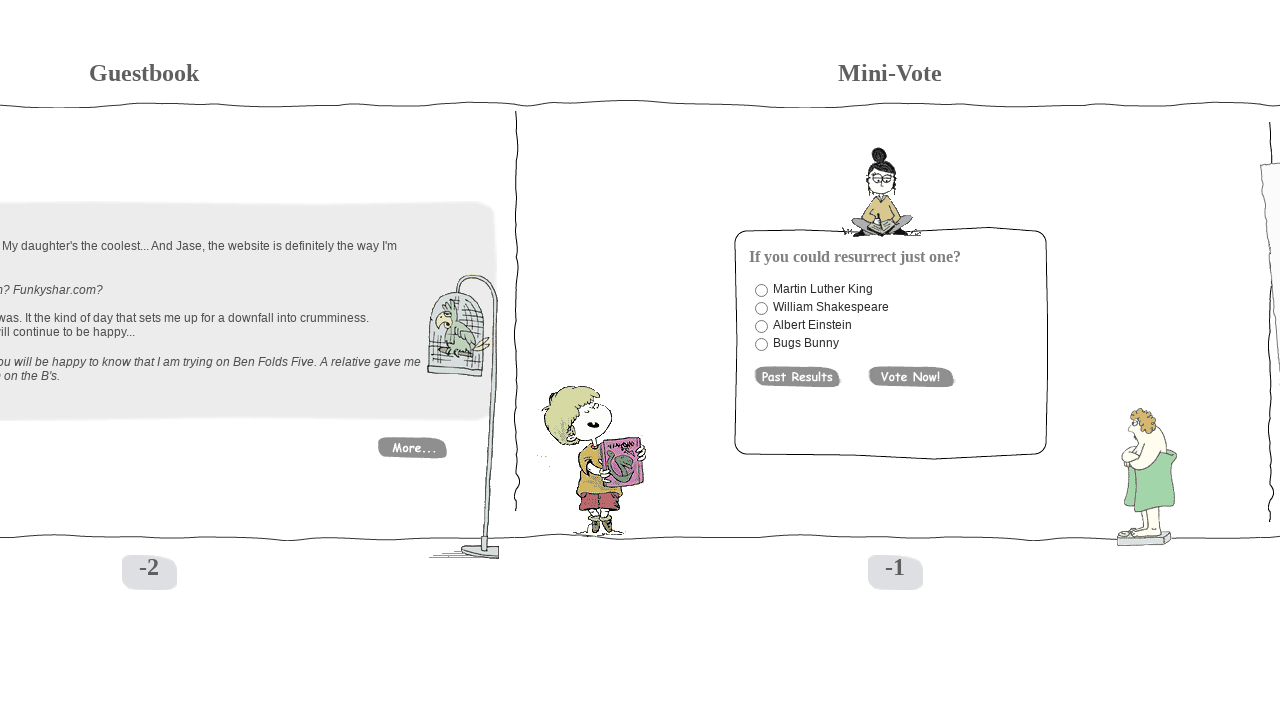

Scrolled left 1000 pixels (scroll #2 of 3)
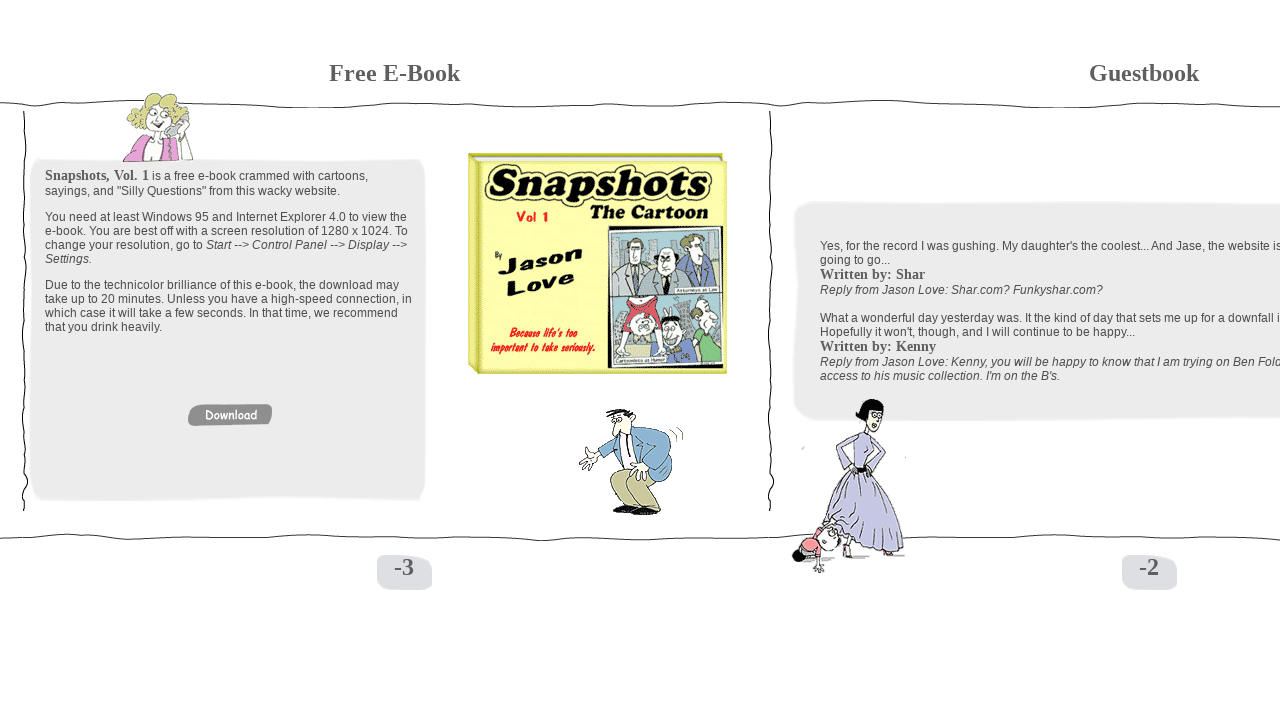

Waited 2 seconds before scrolling
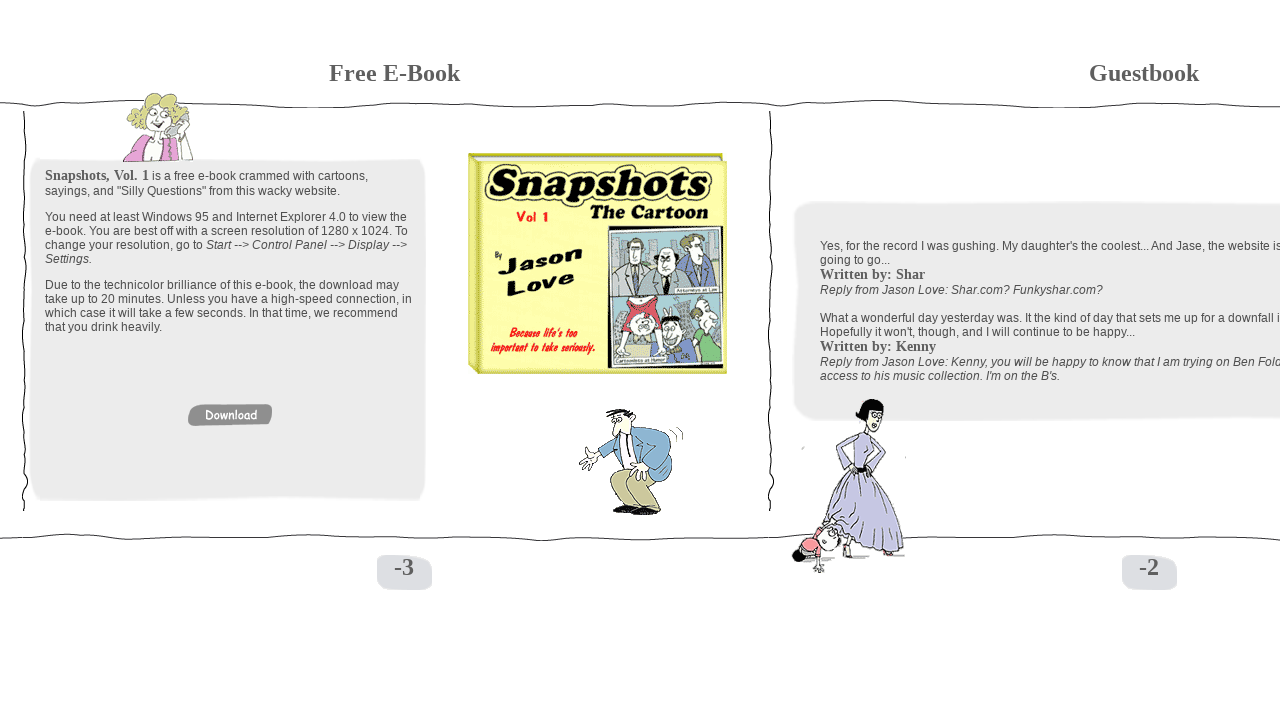

Scrolled left 1000 pixels (scroll #3 of 3)
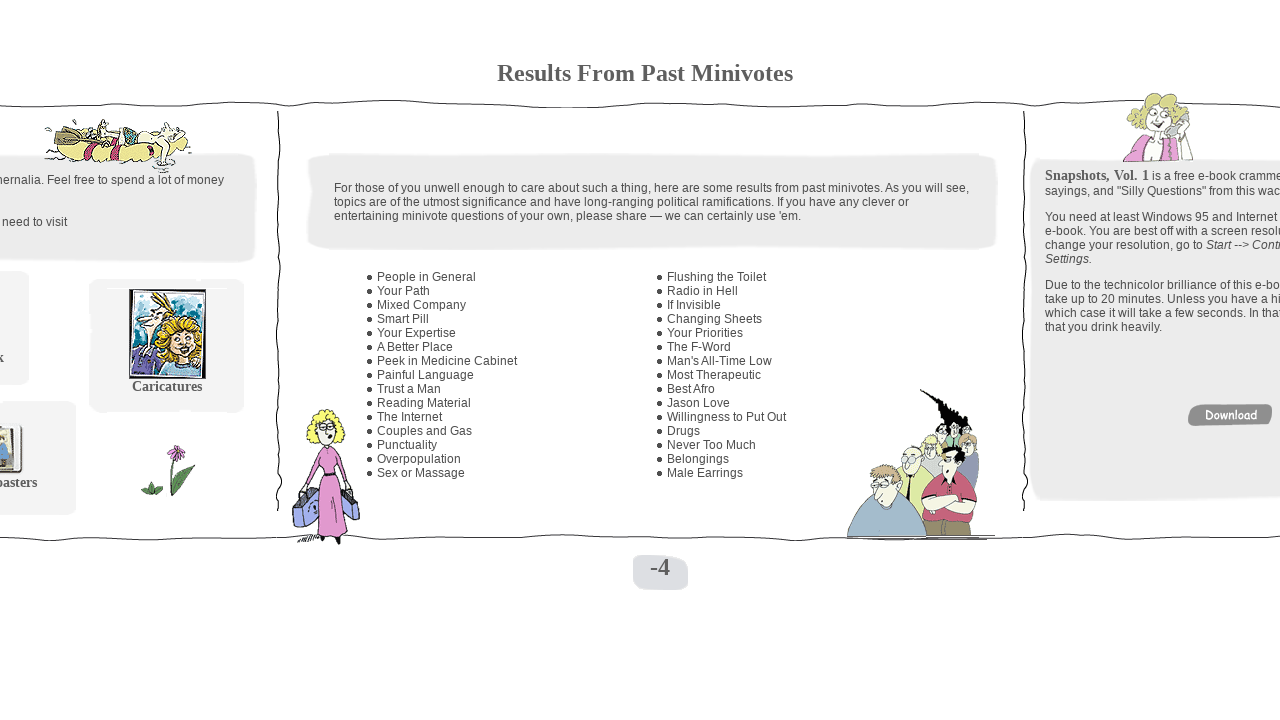

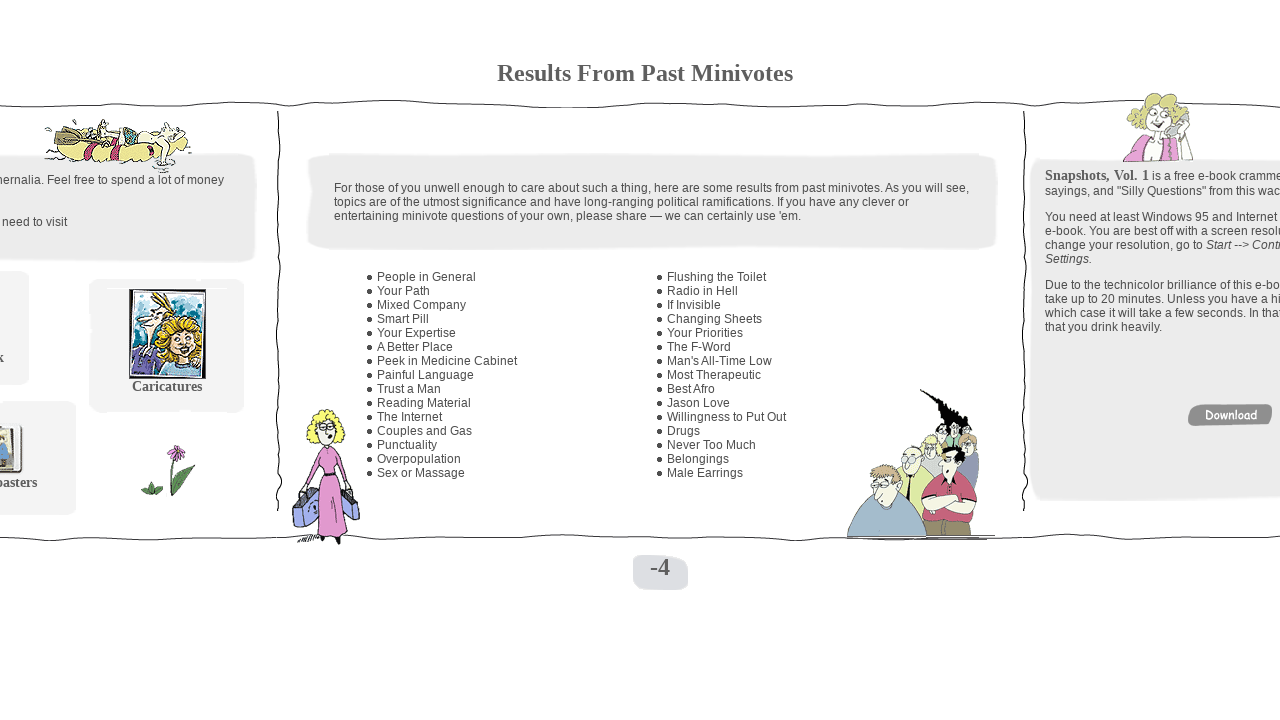